Tests source language selection on Google Translate by clicking the source language selector, choosing German, and verifying the selection is active.

Starting URL: https://translate.google.com/

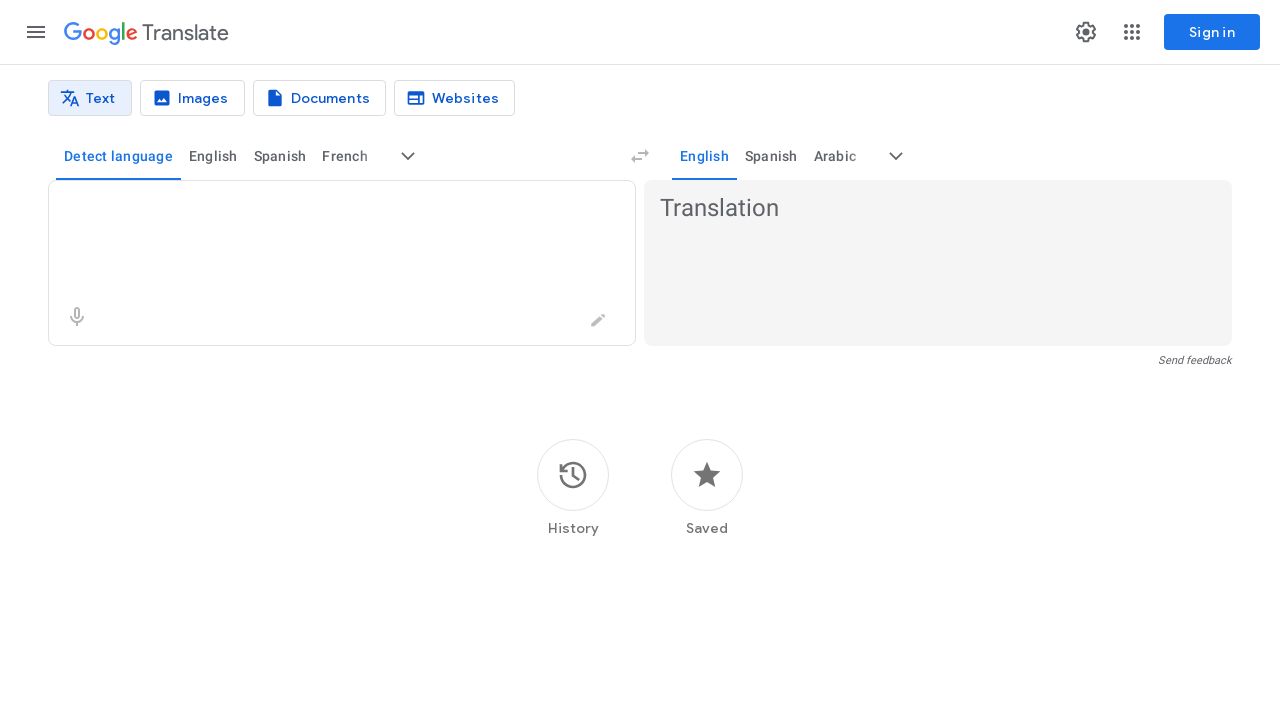

Clicked on the source language selector button at (118, 156) on [data-language-code='auto']
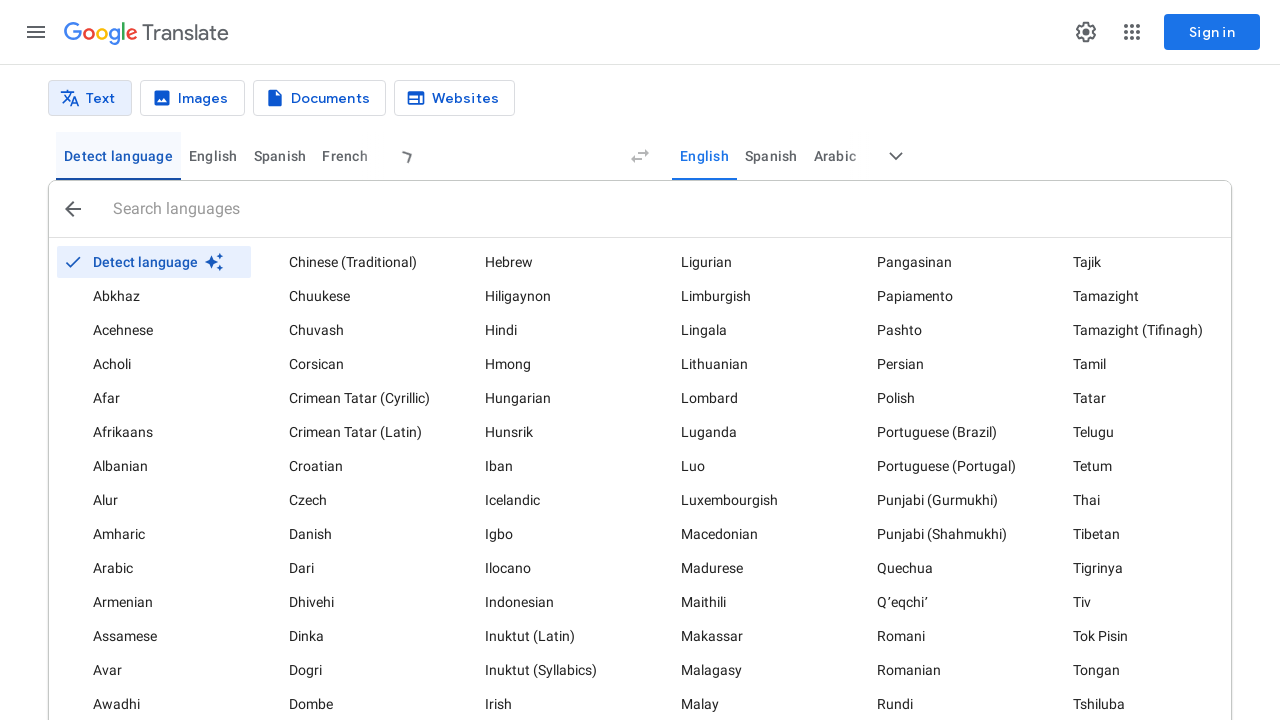

Language menu appeared with German option visible
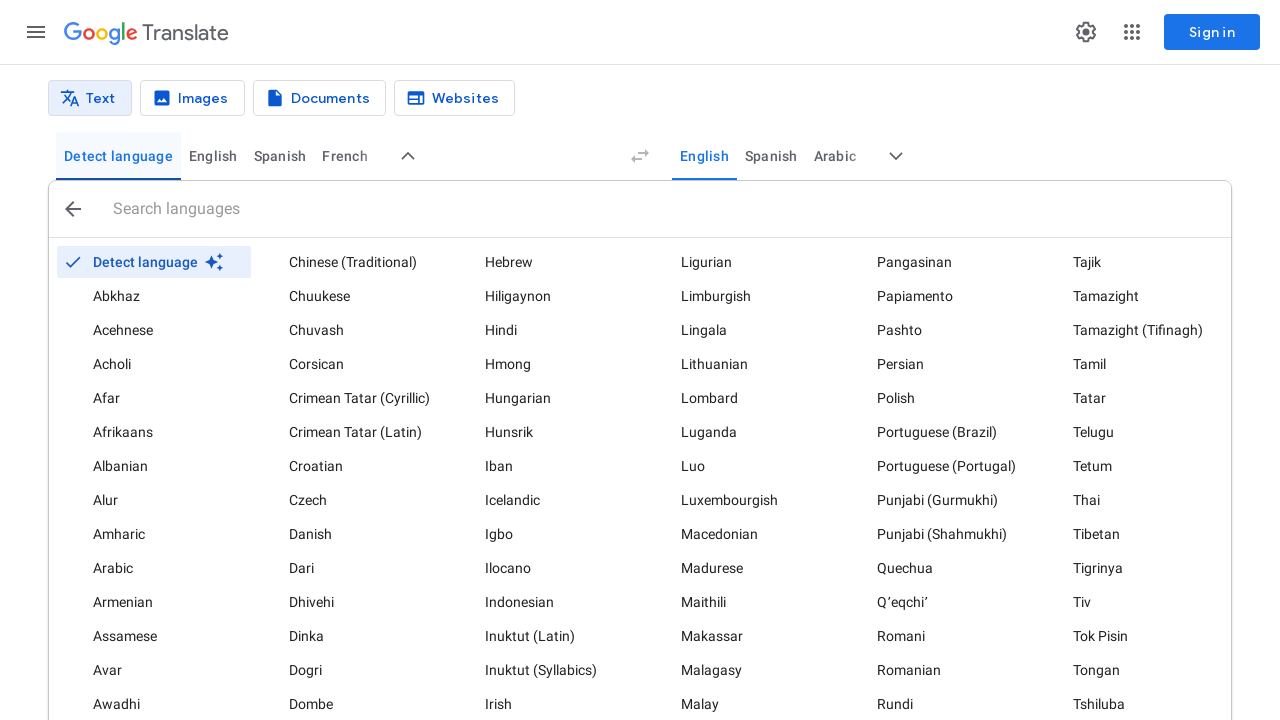

Clicked on German language option at (316, 395) on text=German
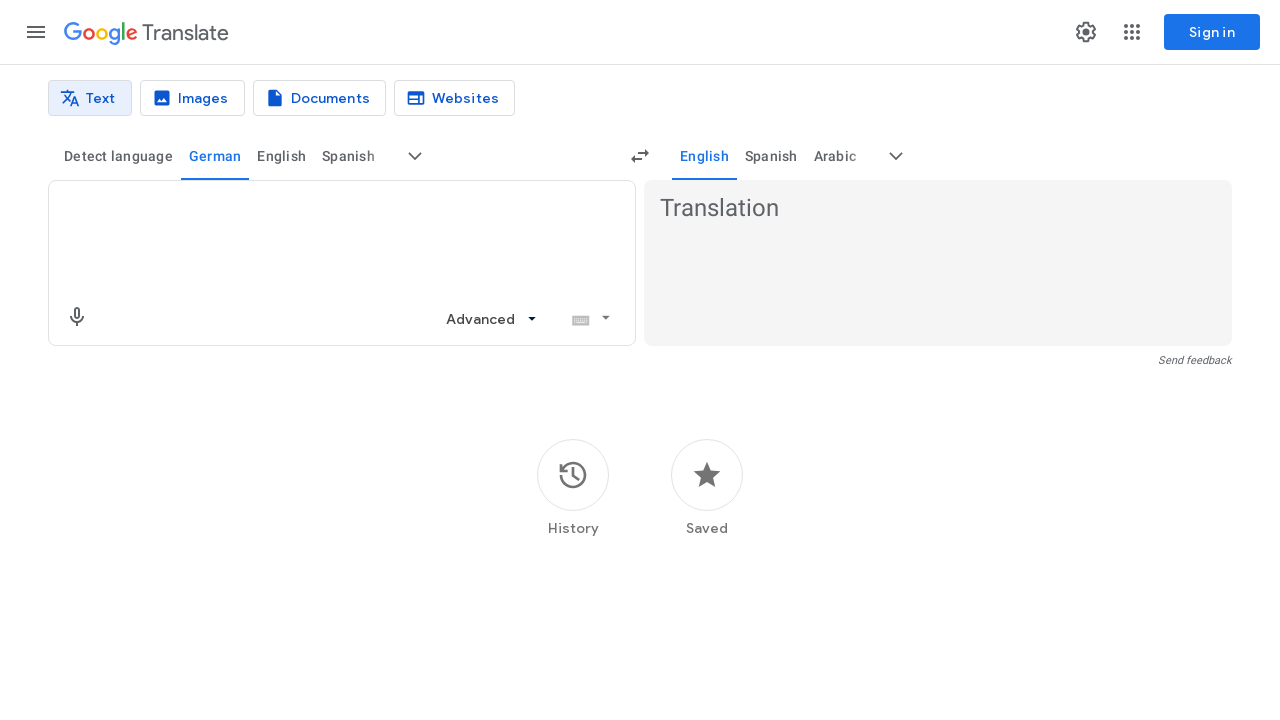

German language selection is now active in source panel
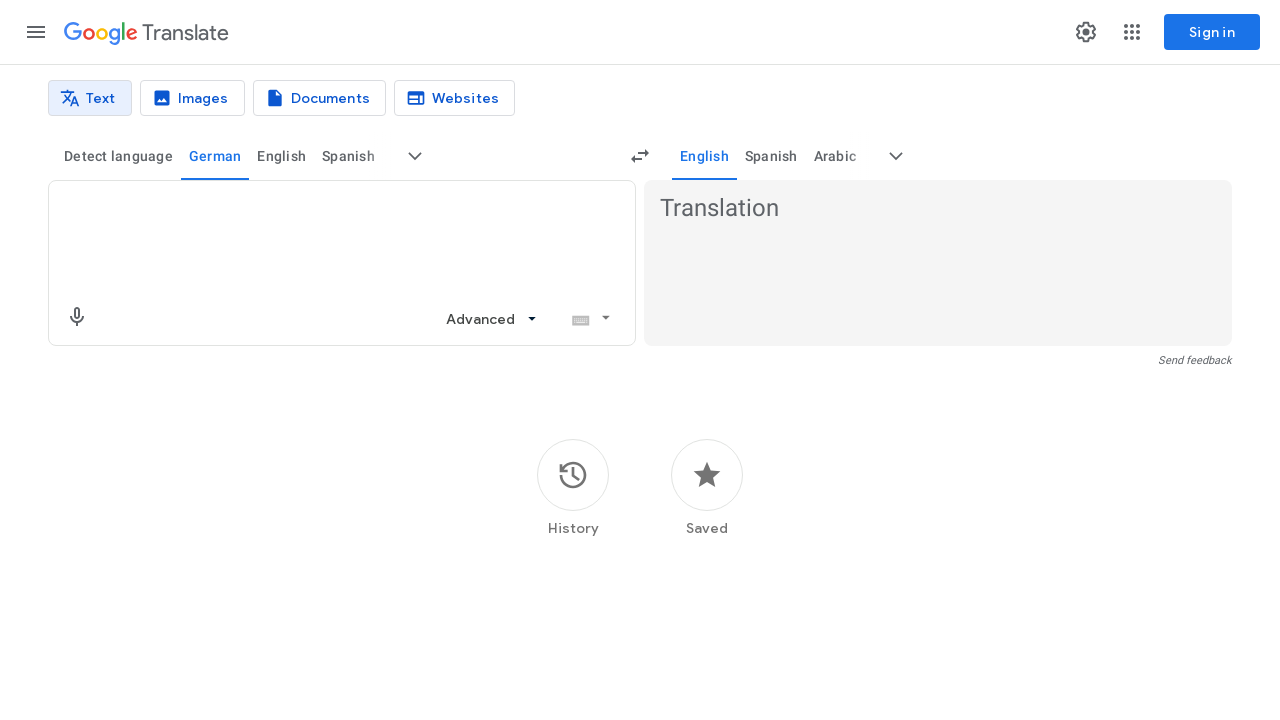

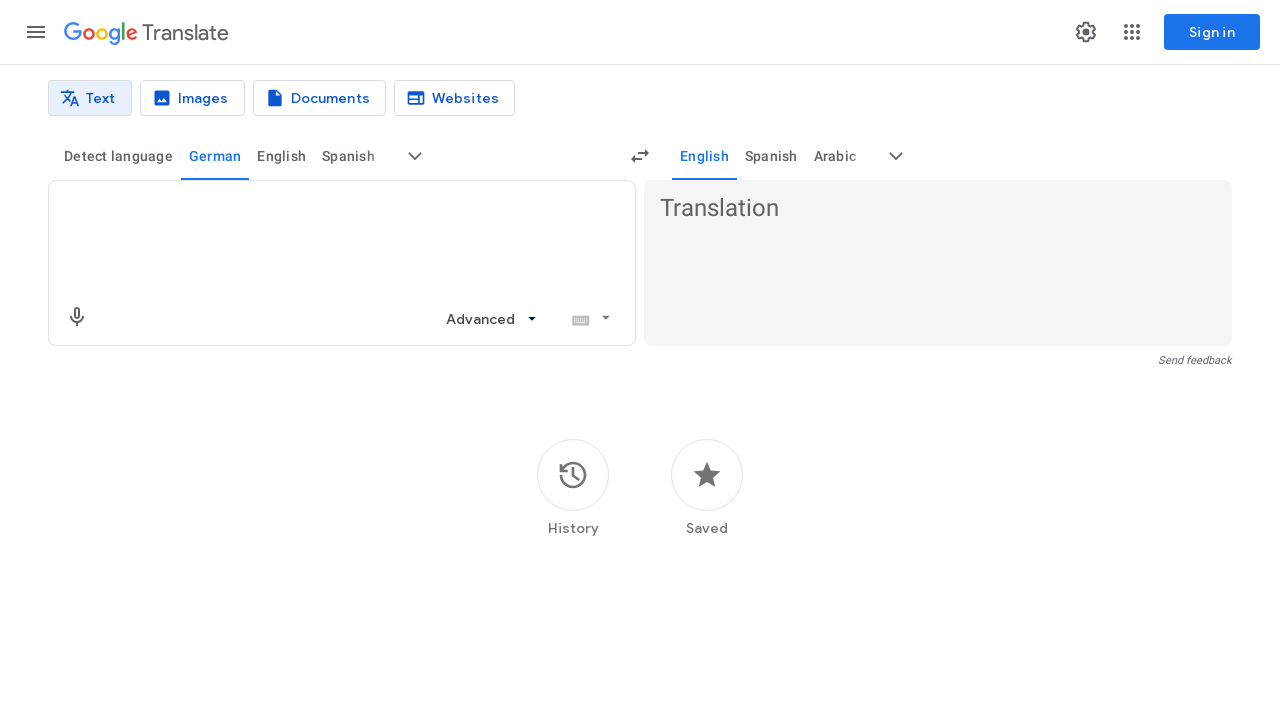